Navigates to the DemoQA broken links page and verifies that link elements are present on the page

Starting URL: https://demoqa.com/broken

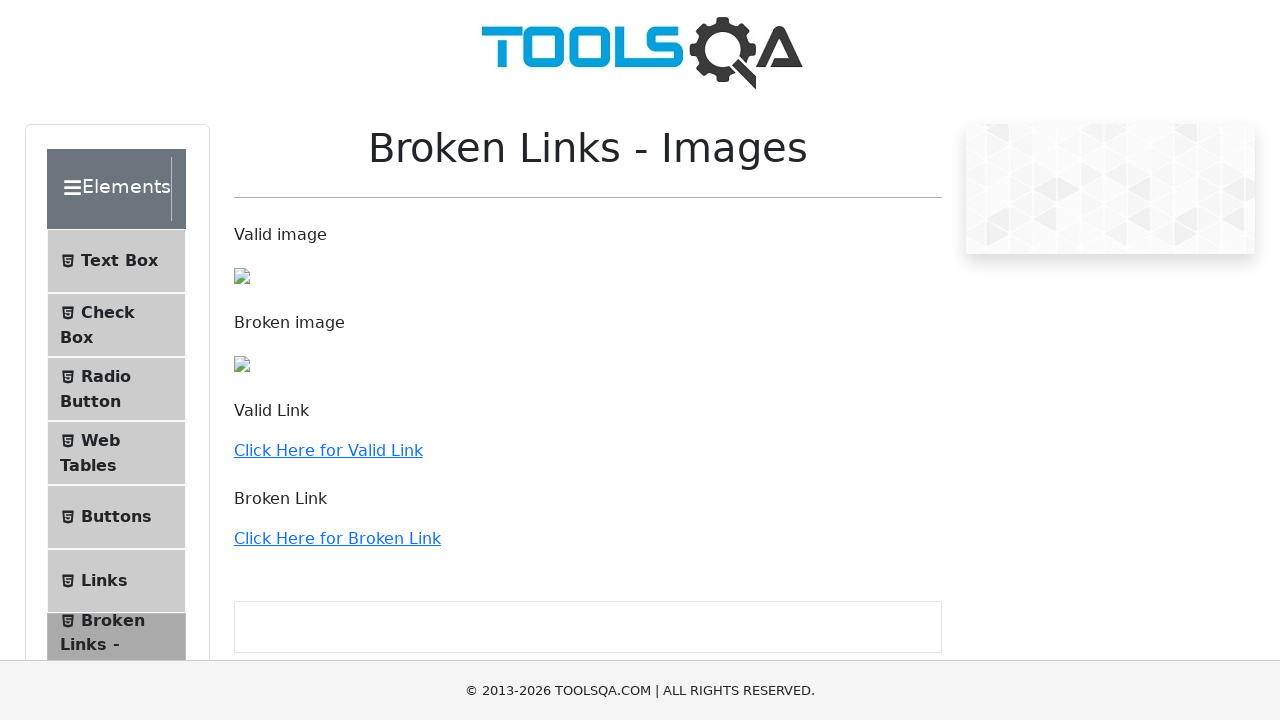

Navigated to DemoQA broken links page
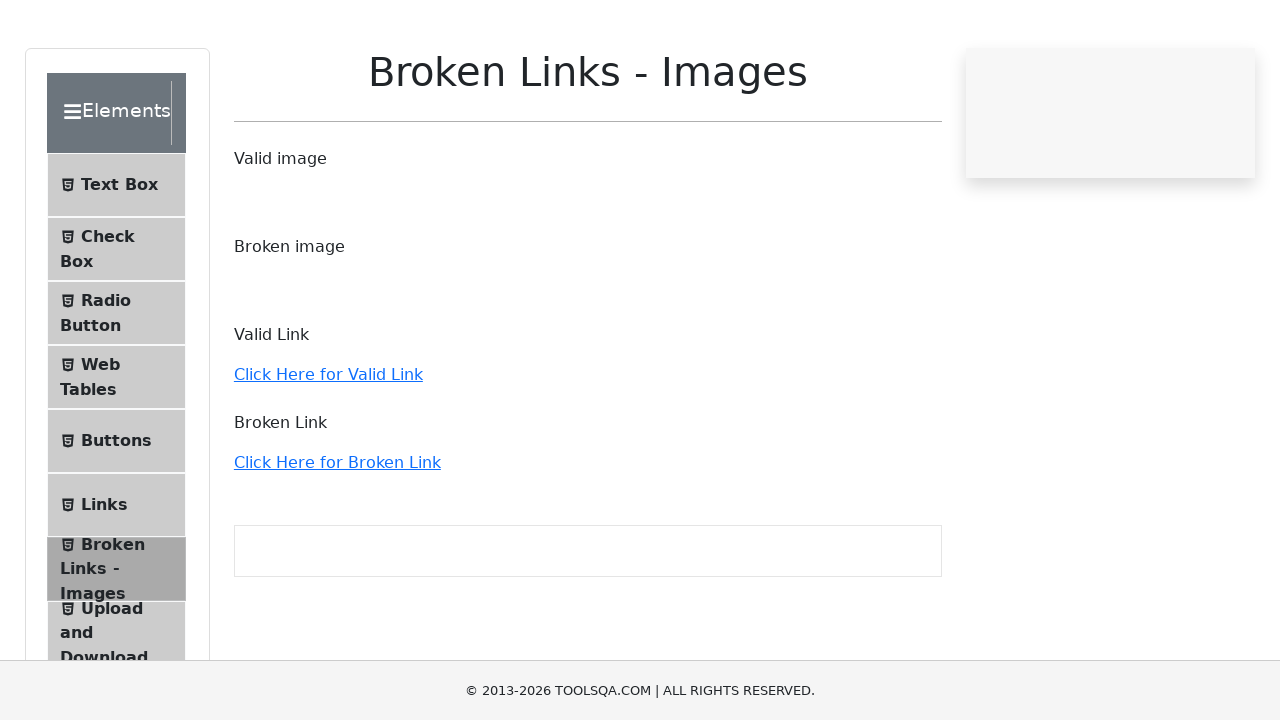

Waited for link elements to be present on the page
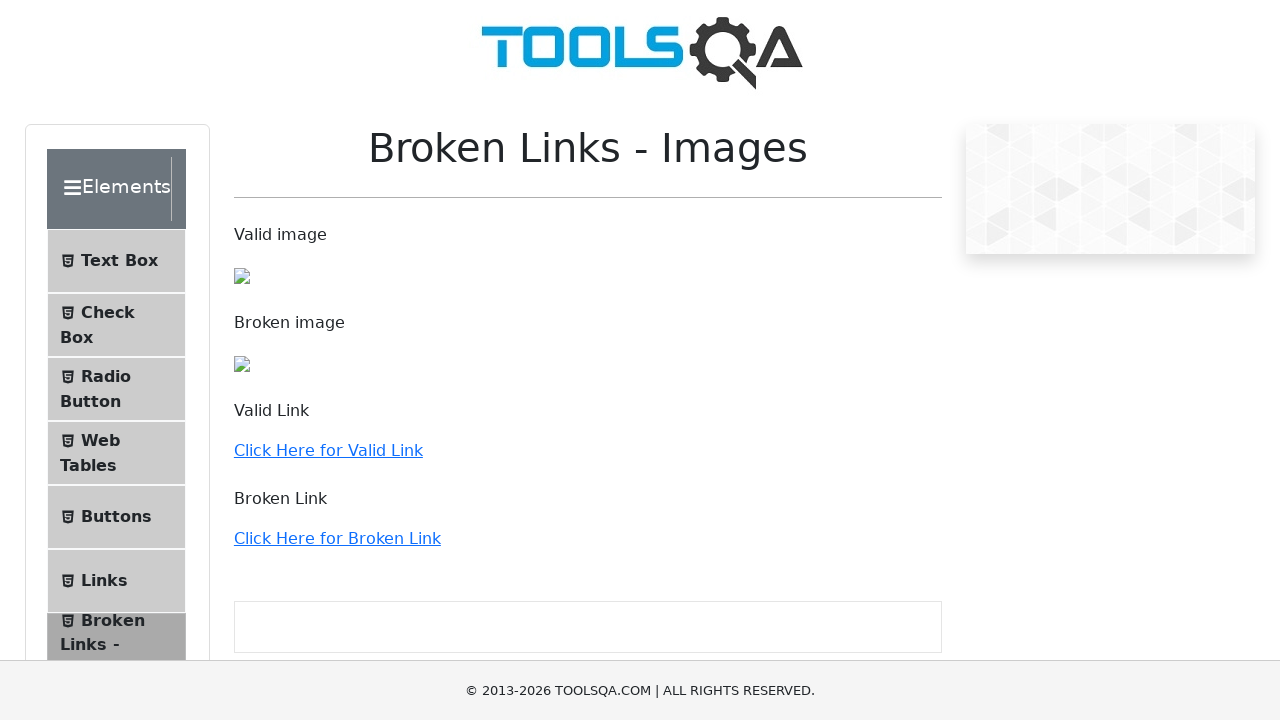

Located all link elements on the page
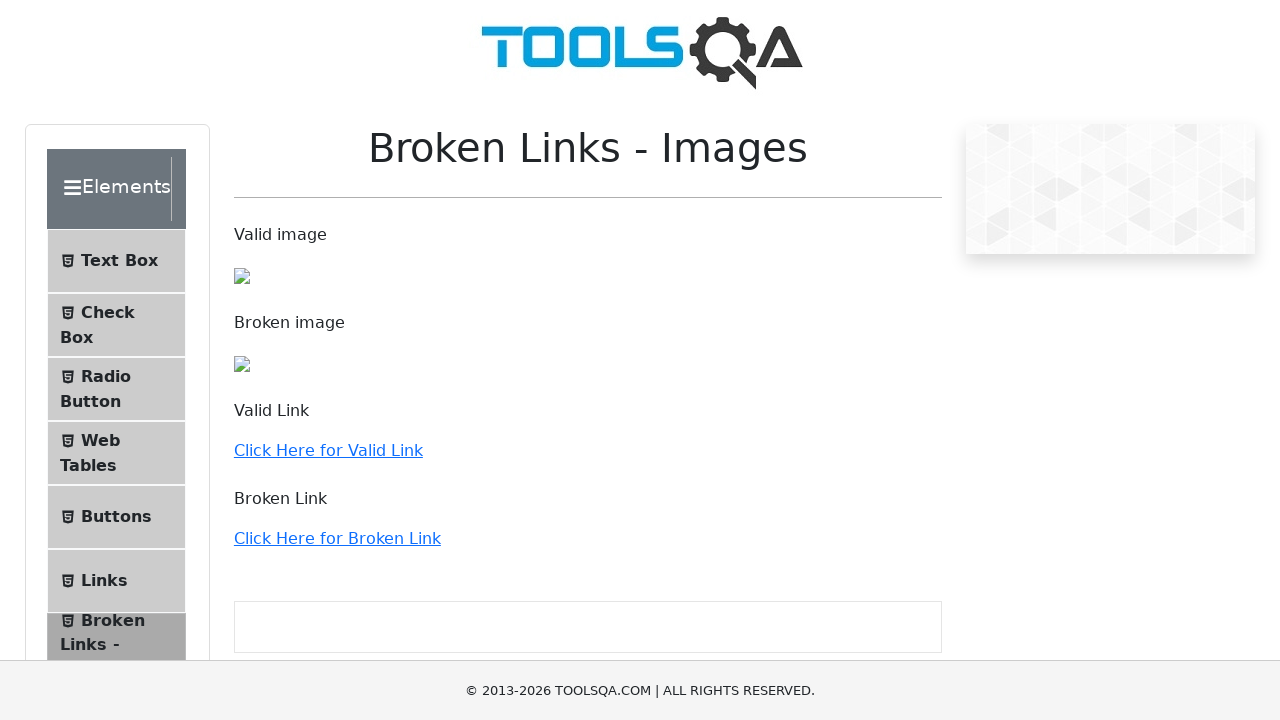

Verified that link elements are present on the page
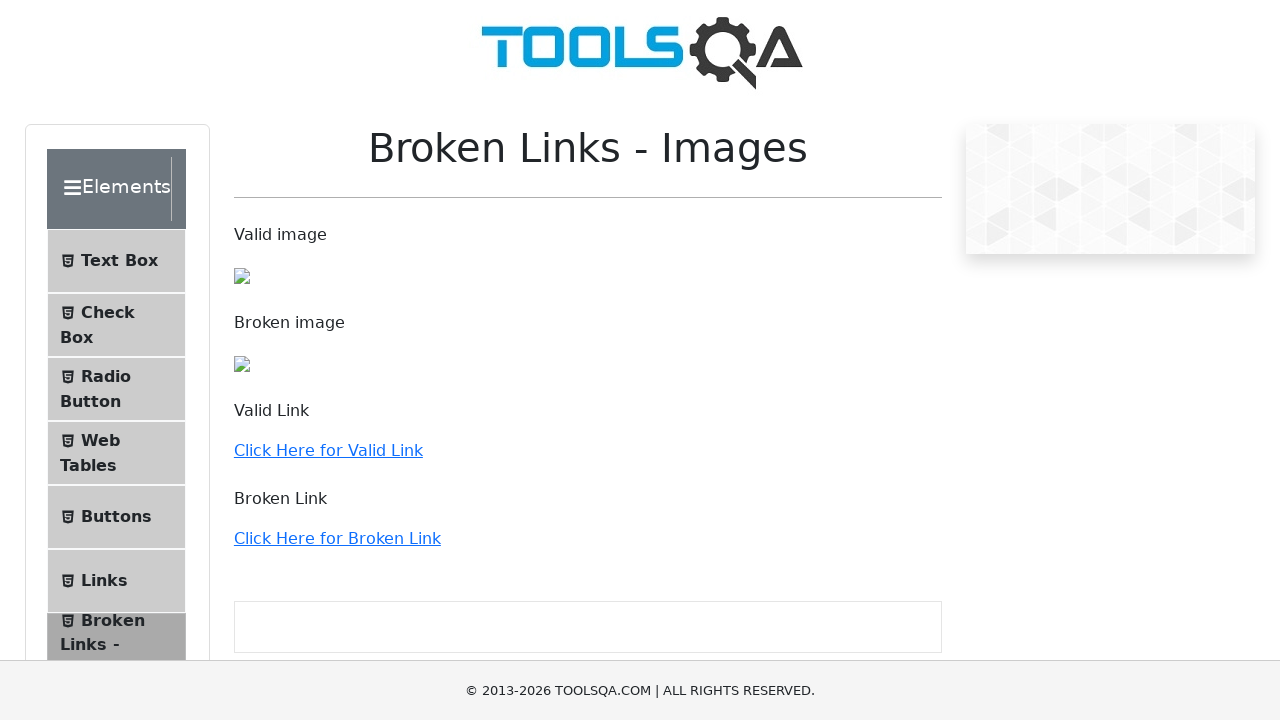

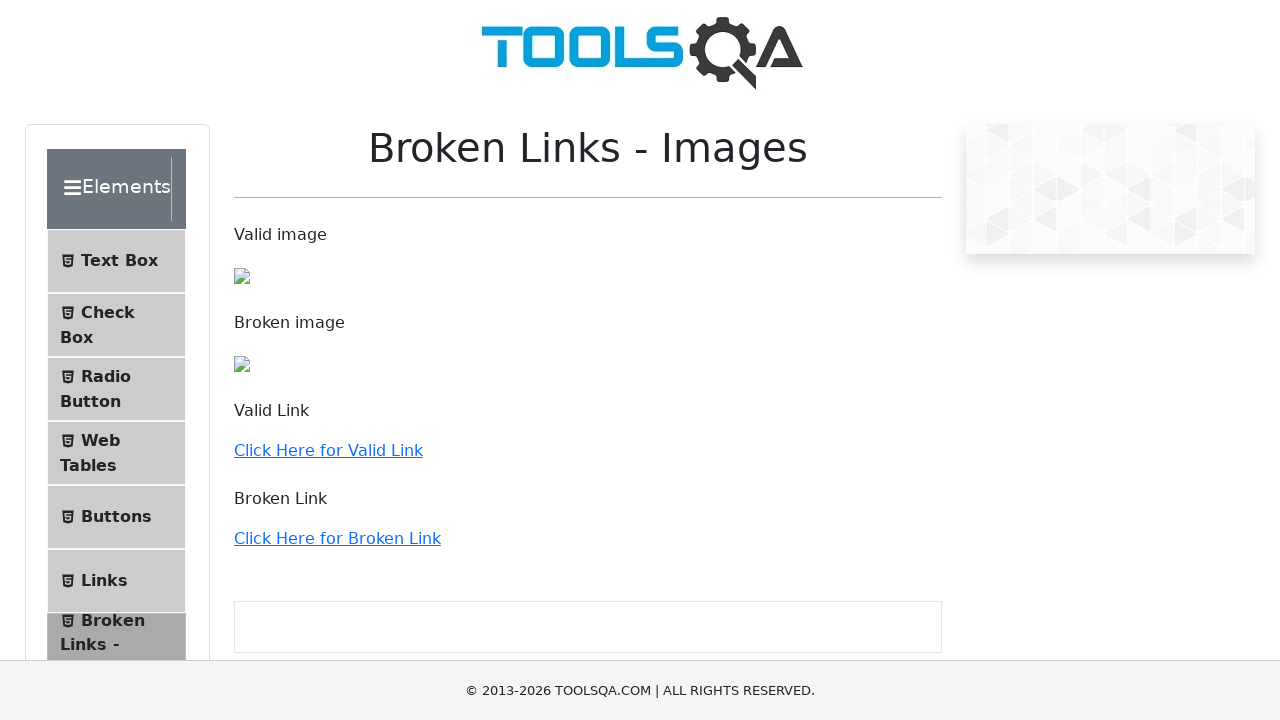